Tests the hotel search page by entering a location (Warsaw) in the hotel location field and submitting an email to the newsletter input.

Starting URL: https://hotel-testlab.coderslab.pl/en/

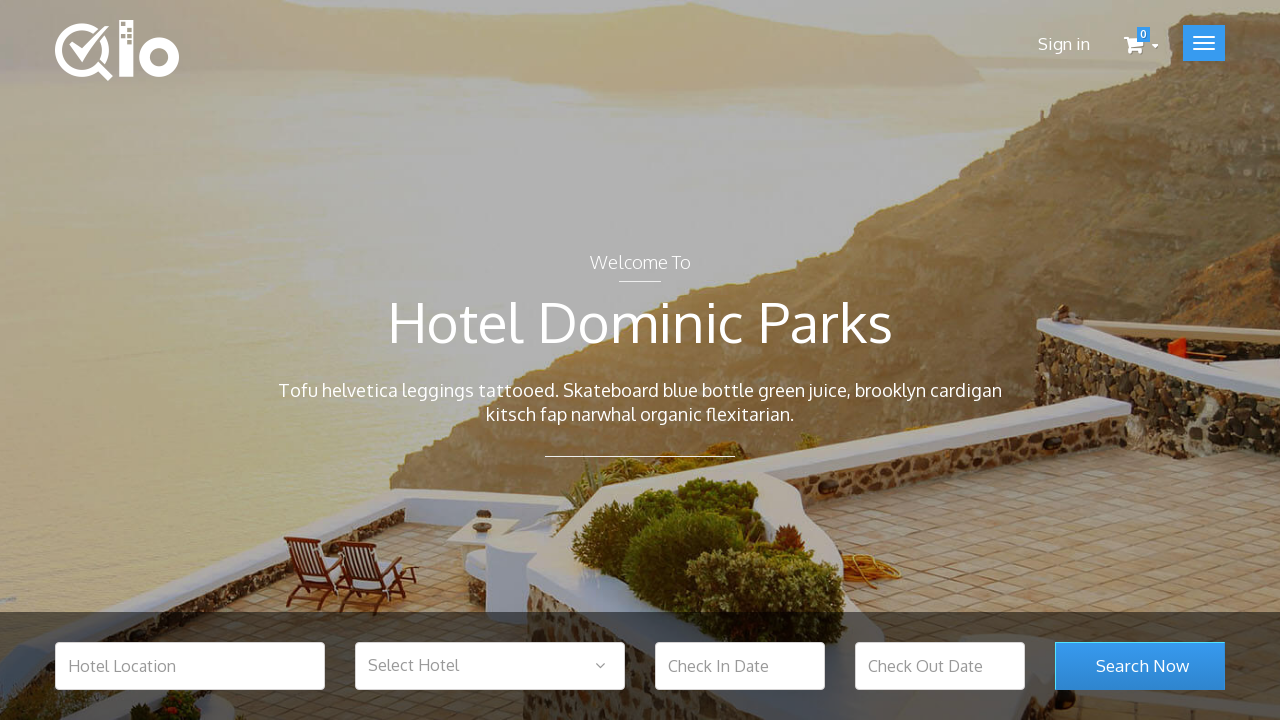

Filled hotel location field with 'Warsaw' on #hotel_location
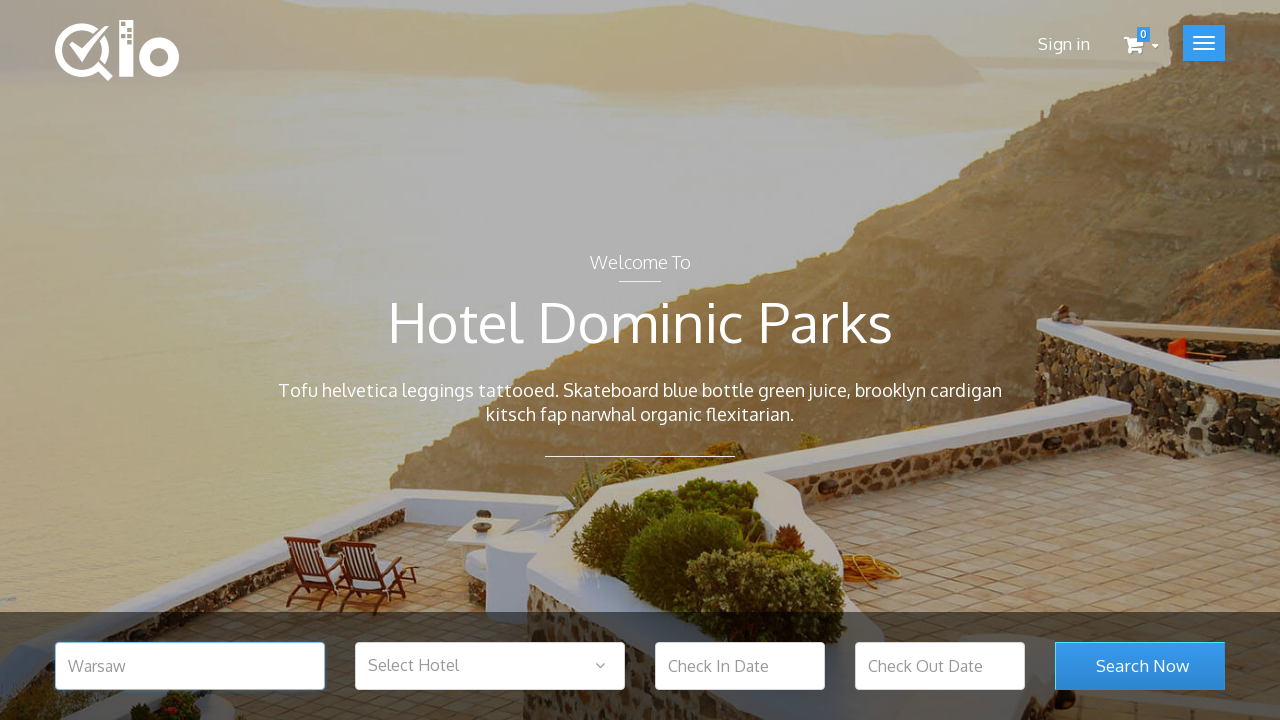

Filled newsletter email input with 'test@test.com' on #newsletter-input
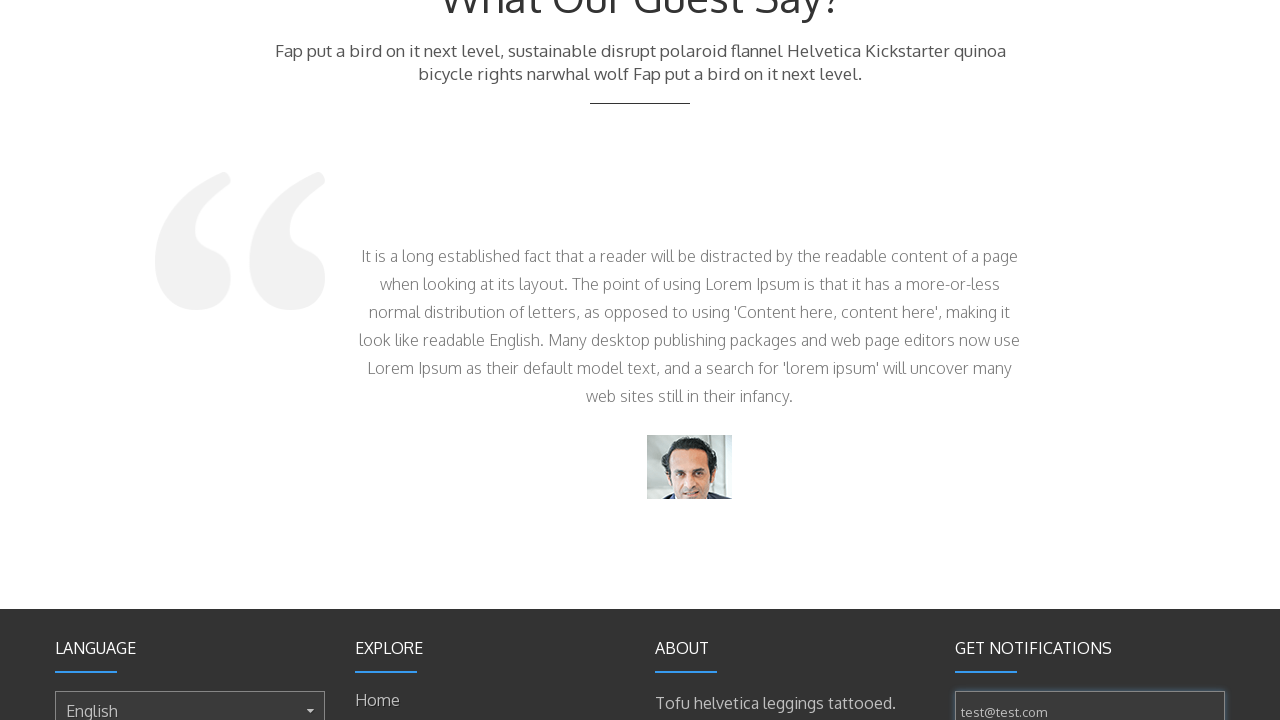

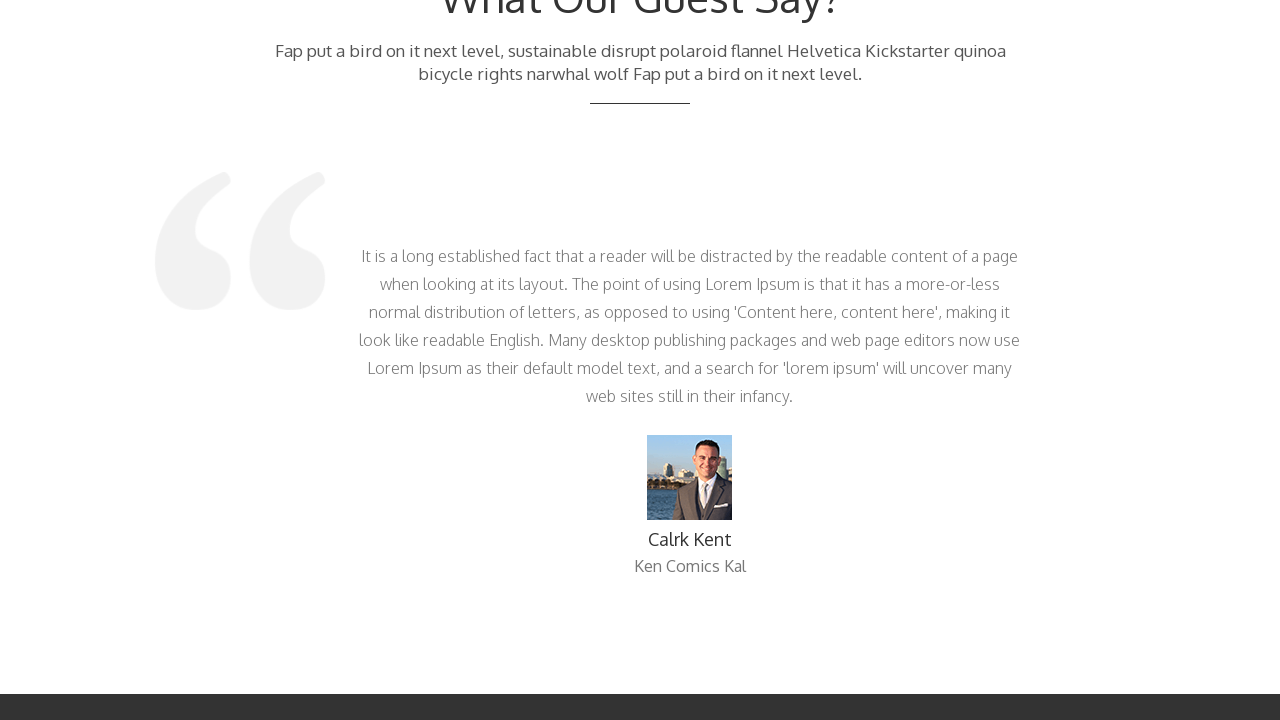